Tests dynamic content loading where the element is initially hidden, by clicking a Start button and waiting for the hidden element to become visible after the loading bar completes.

Starting URL: http://the-internet.herokuapp.com/dynamic_loading/1

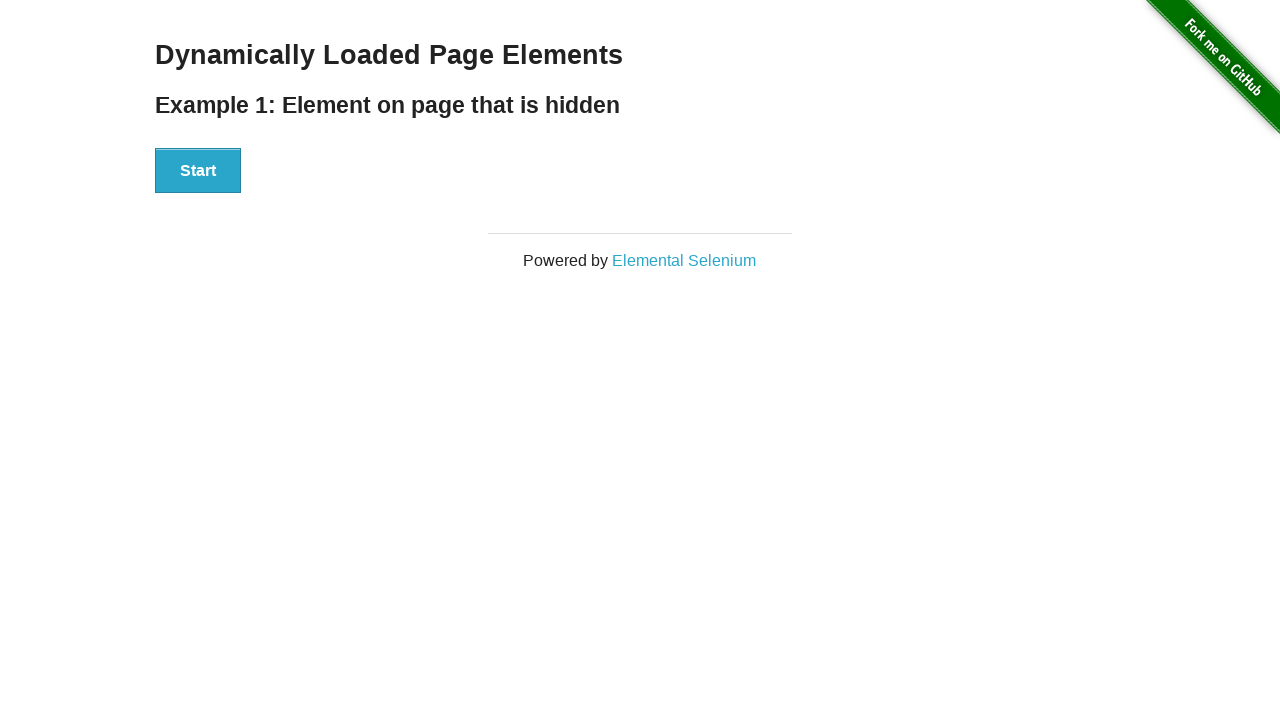

Clicked the Start button to initiate dynamic loading at (198, 171) on #start button
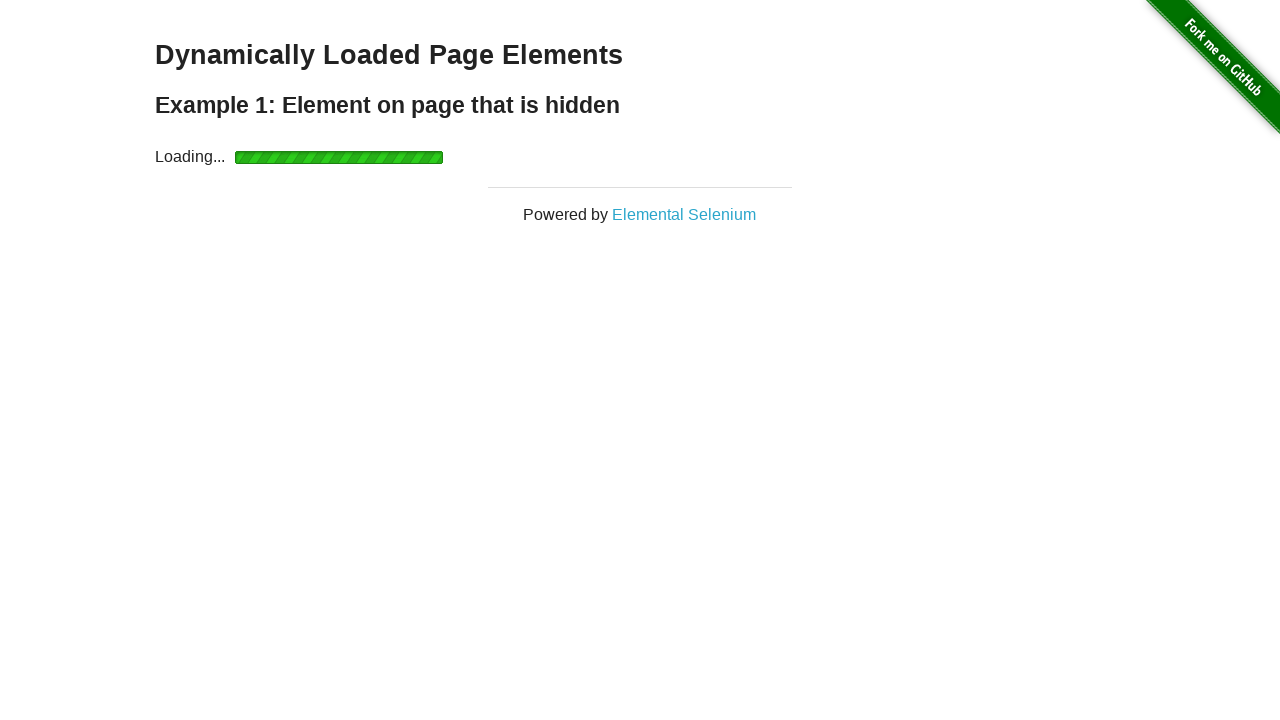

Waited for finish element to become visible after loading bar completed
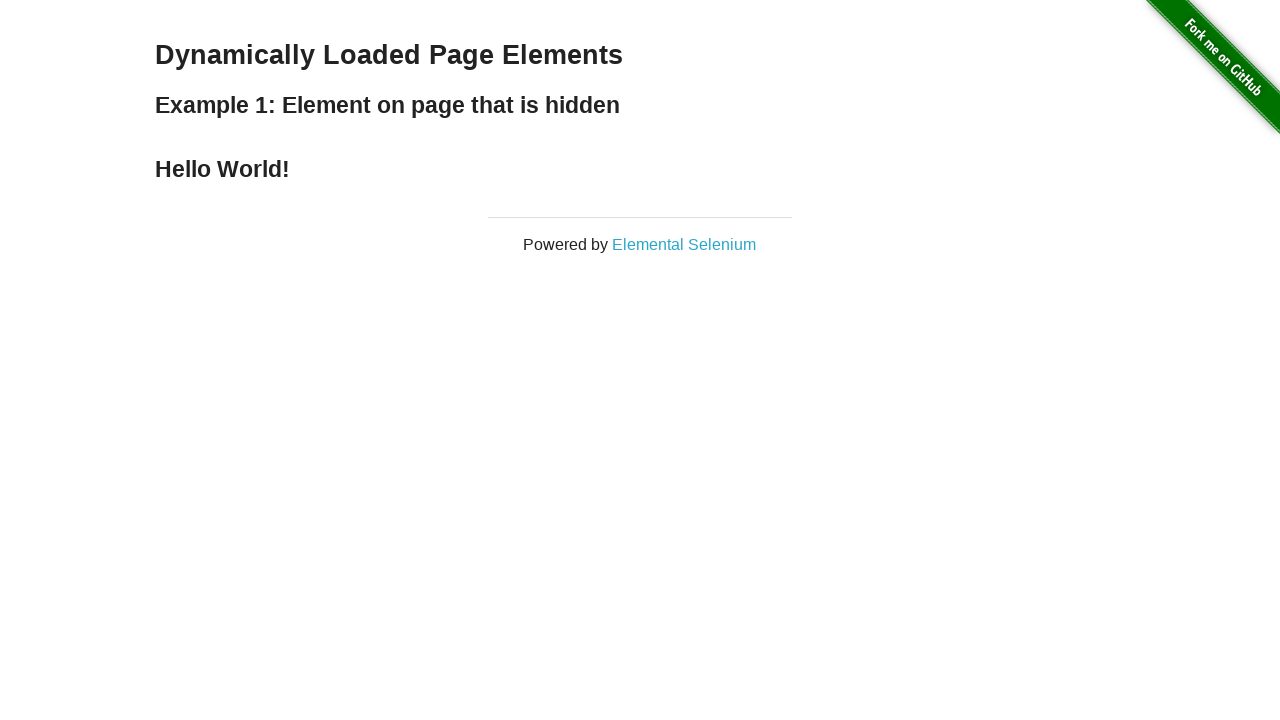

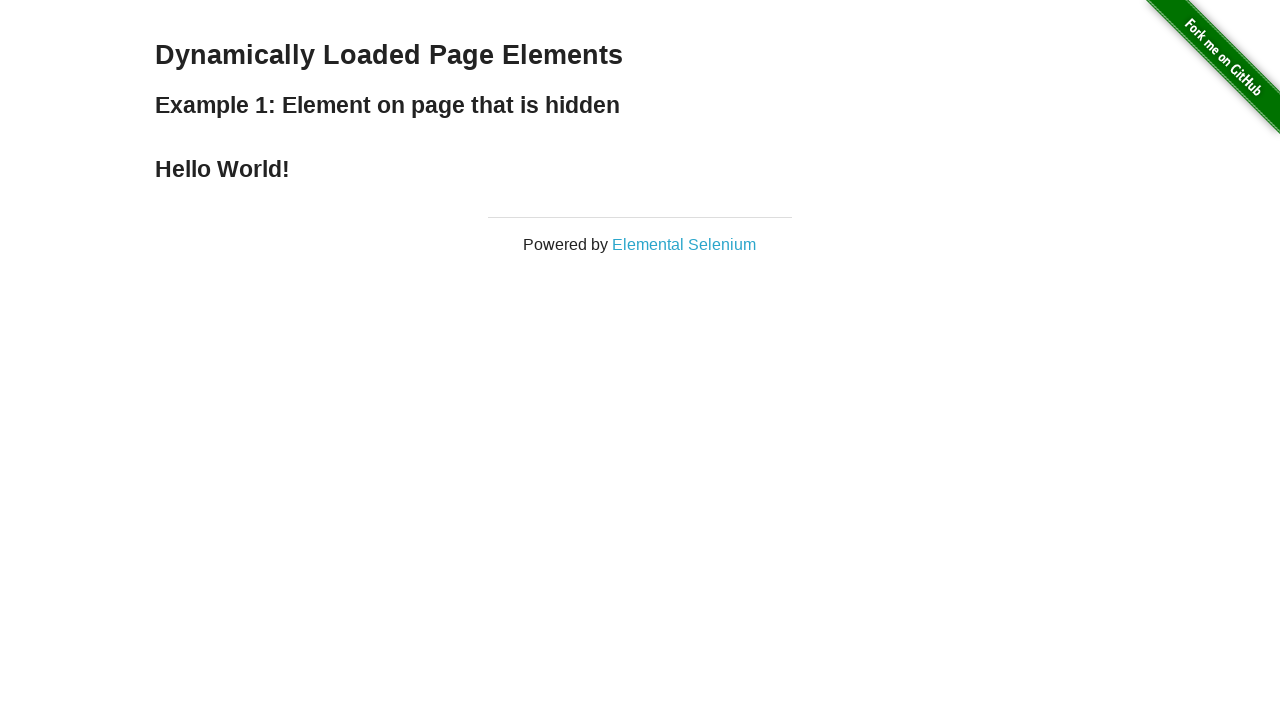